Tests a data types form by filling in personal information fields (leaving zip code empty intentionally), submitting the form, and verifying the validation results - zip code should show error while other fields show success.

Starting URL: https://bonigarcia.dev/selenium-webdriver-java/data-types.html

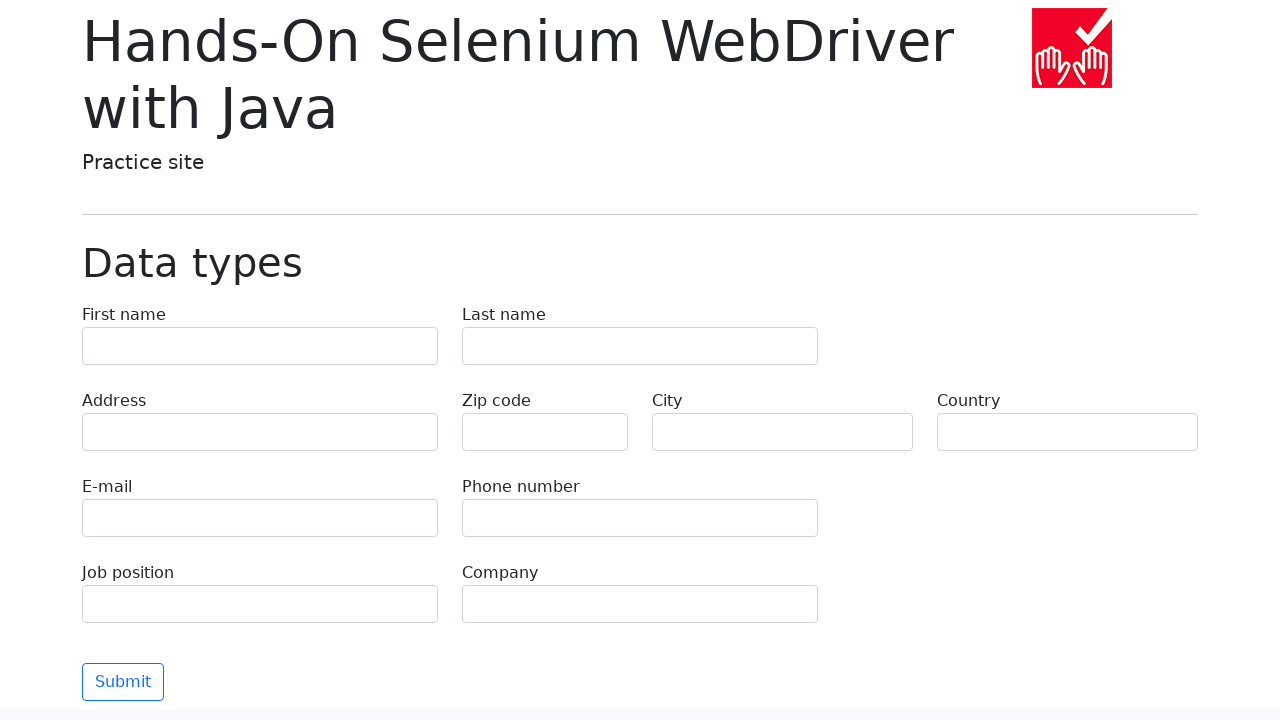

Filled first name field with 'Иван' on input[name='first-name']
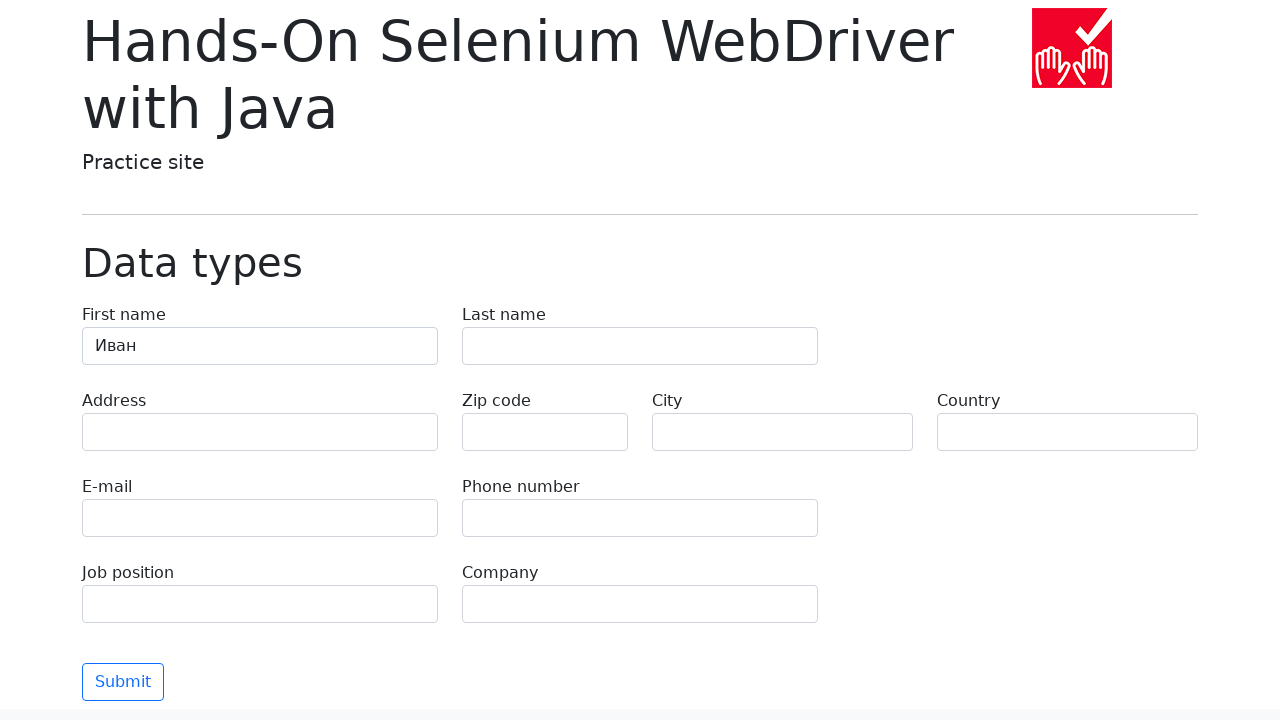

Filled last name field with 'Петров' on input[name='last-name']
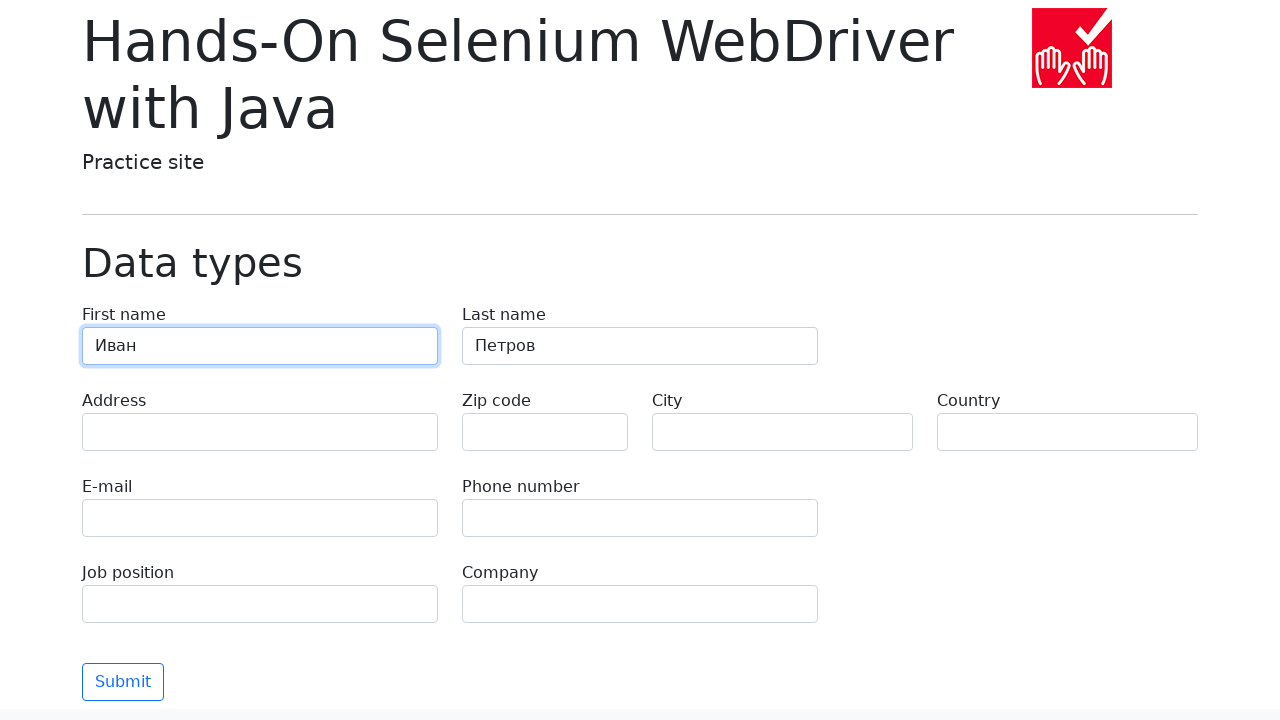

Filled address field with 'Ленина, 55-3' on input[name='address']
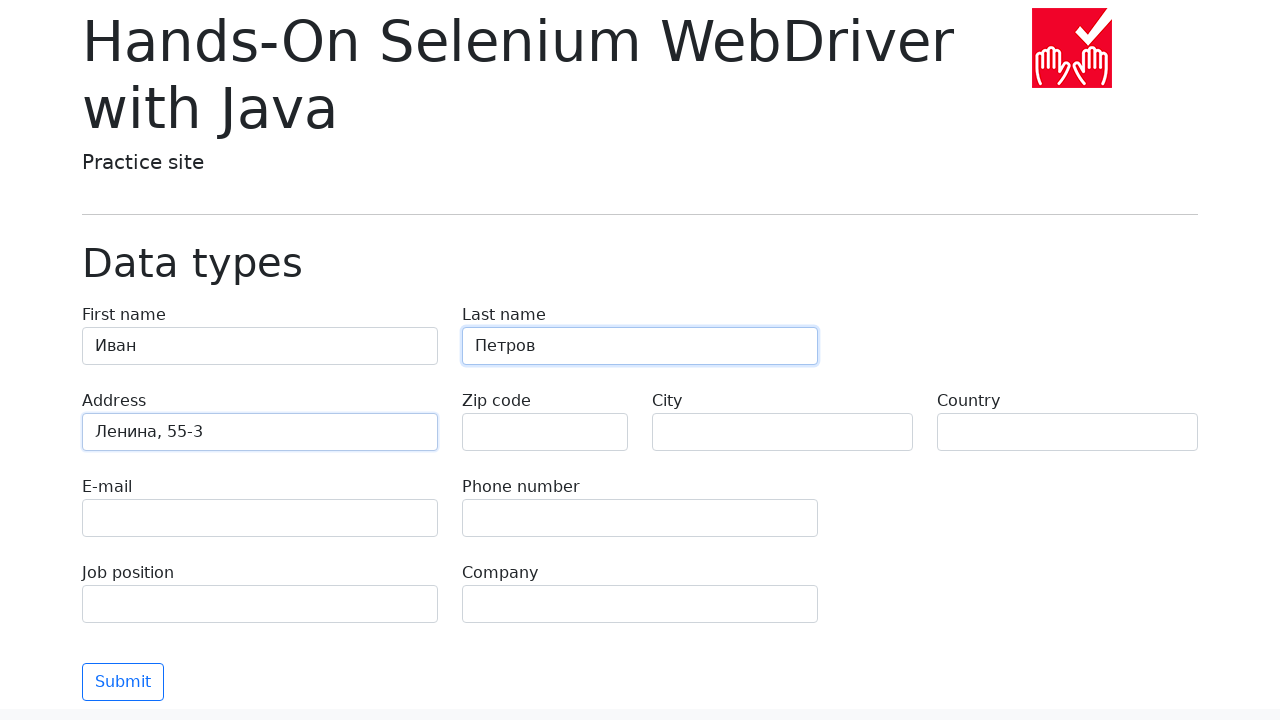

Left zip code field empty intentionally for validation testing on input[name='zip-code']
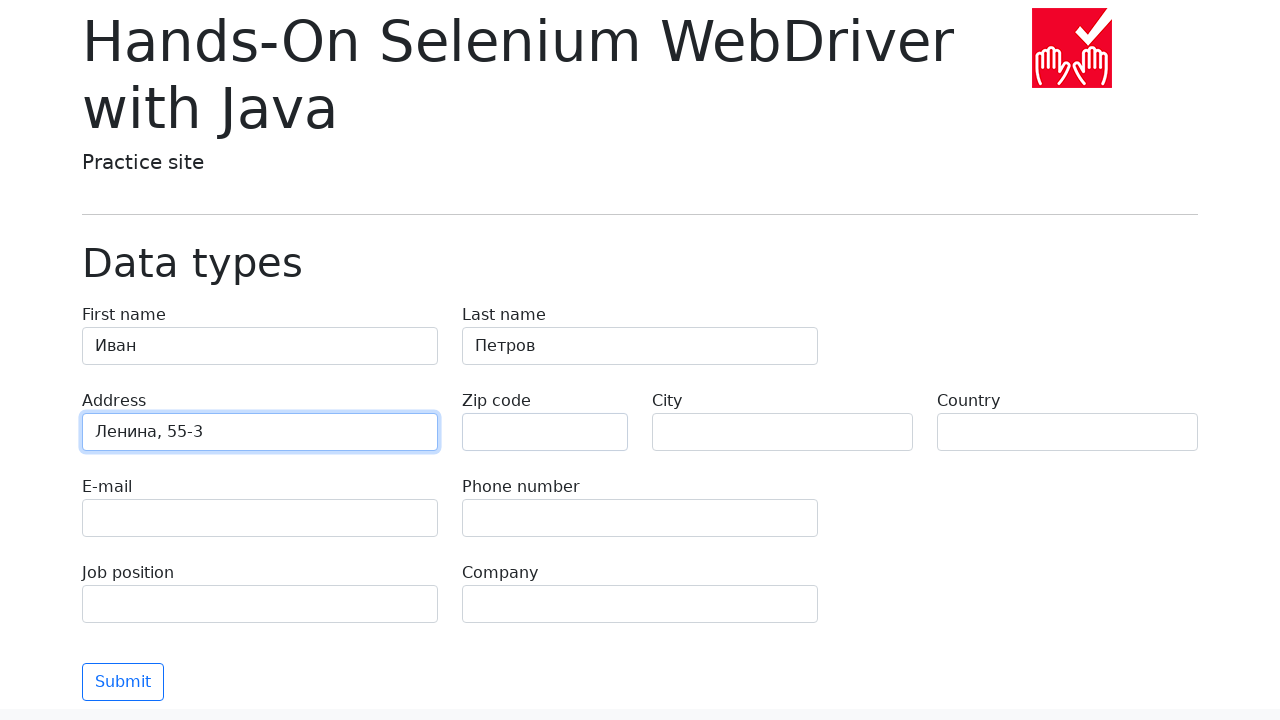

Filled city field with 'Москва' on input[name='city']
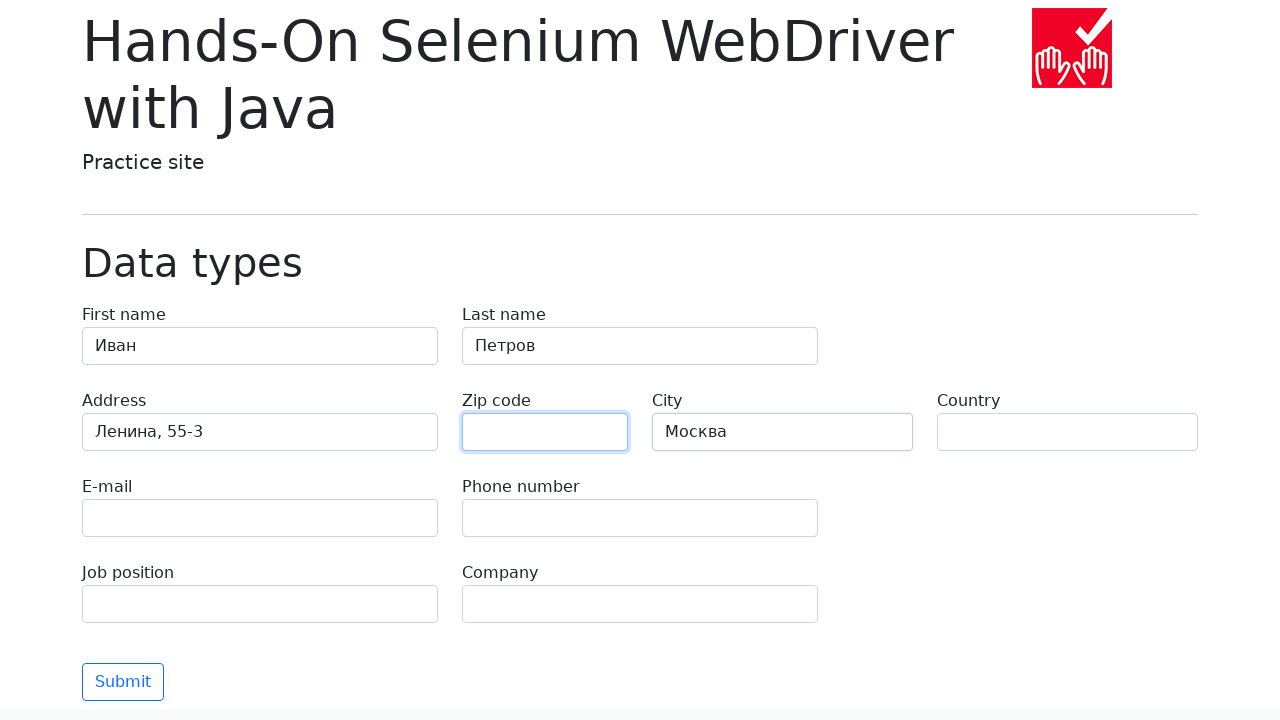

Filled country field with 'Россия' on input[name='country']
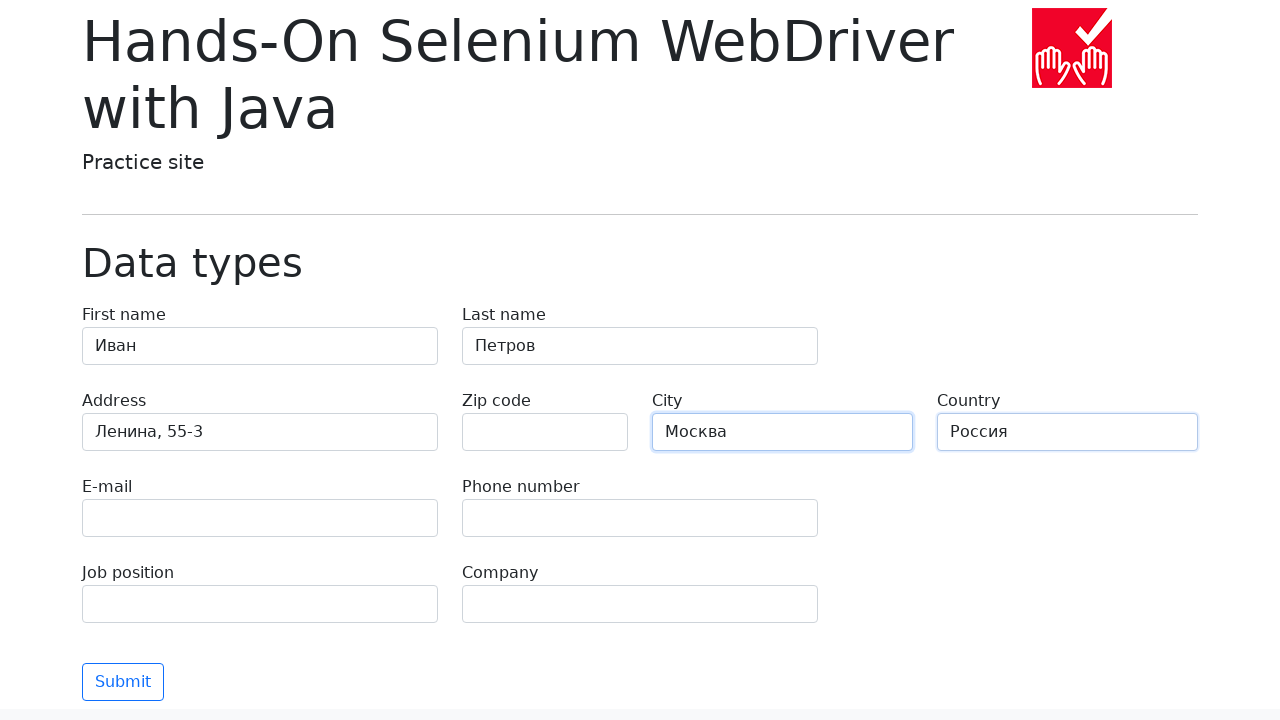

Filled email field with 'test@skypro.com' on input[name='e-mail']
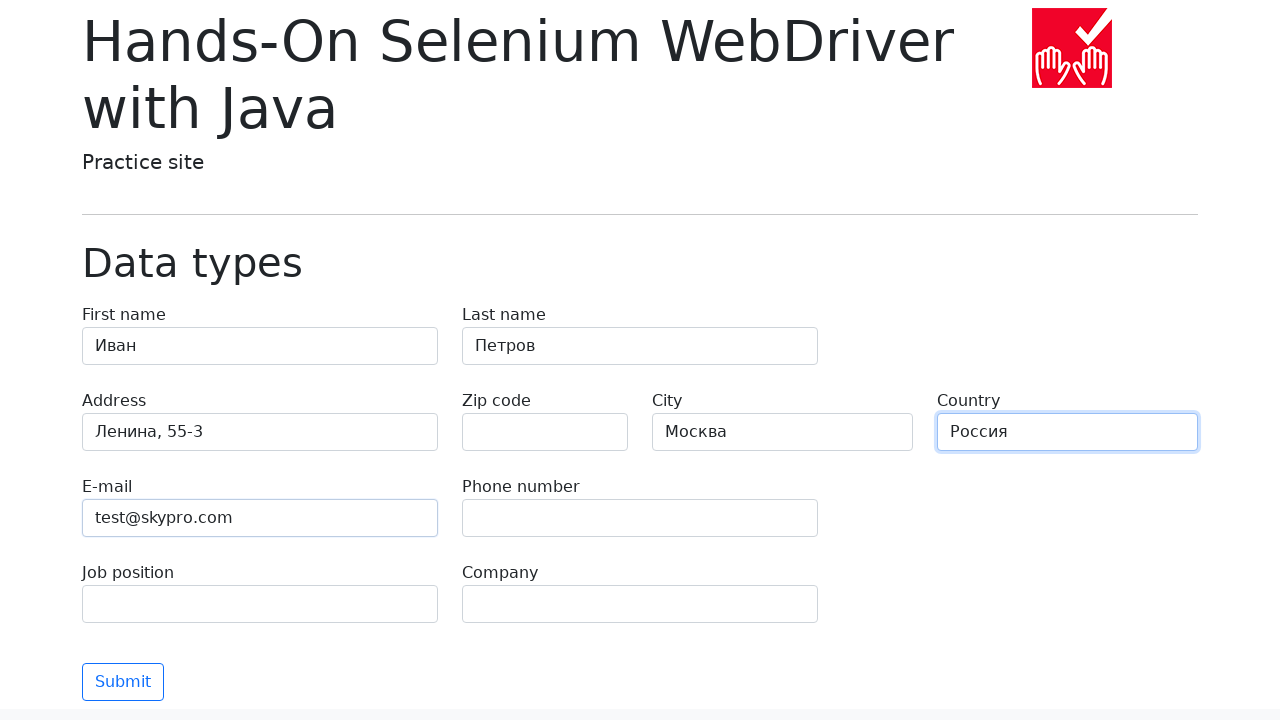

Filled phone field with '+7985899998787' on input[name='phone']
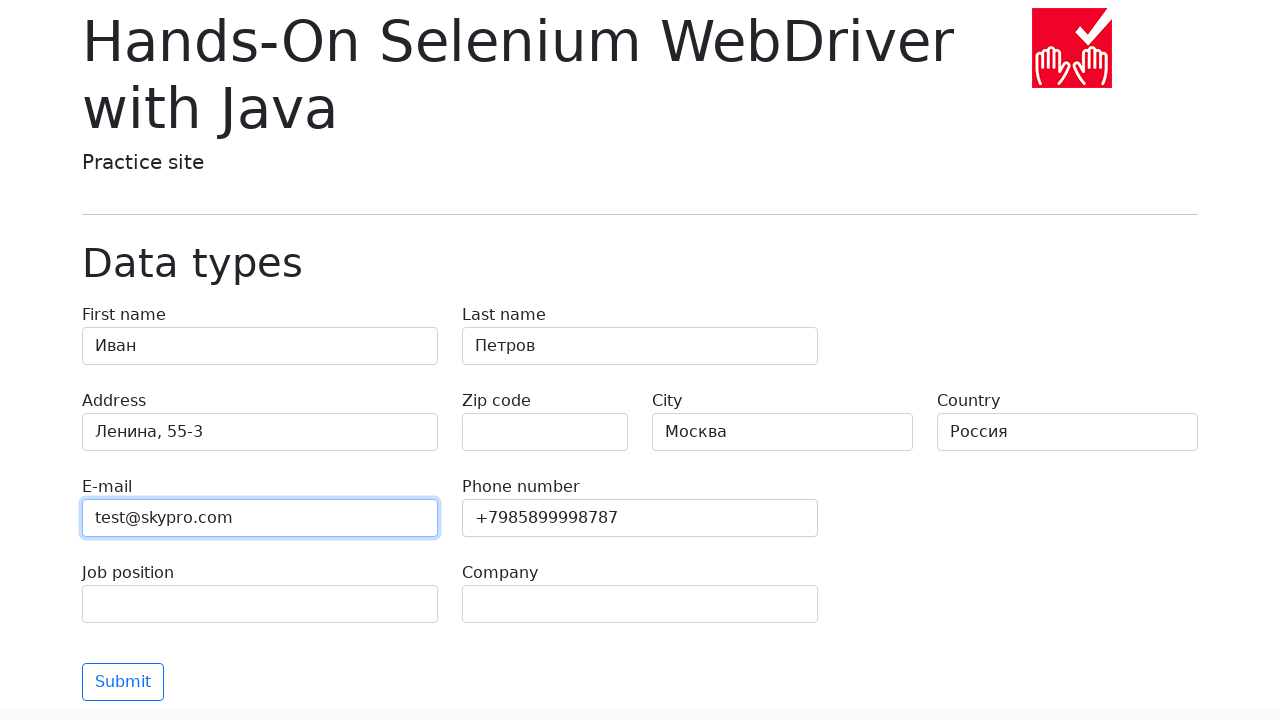

Filled job position field with 'QA' on input[name='job-position']
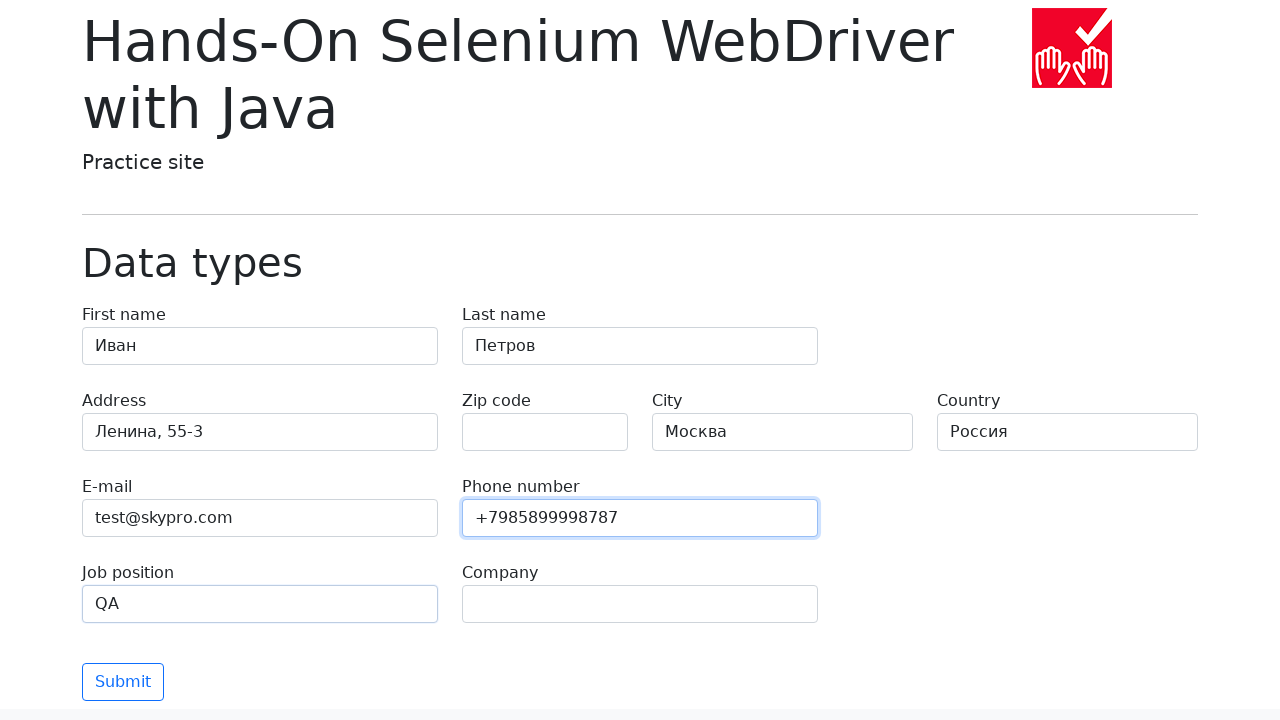

Filled company field with 'SkyPro' on input[name='company']
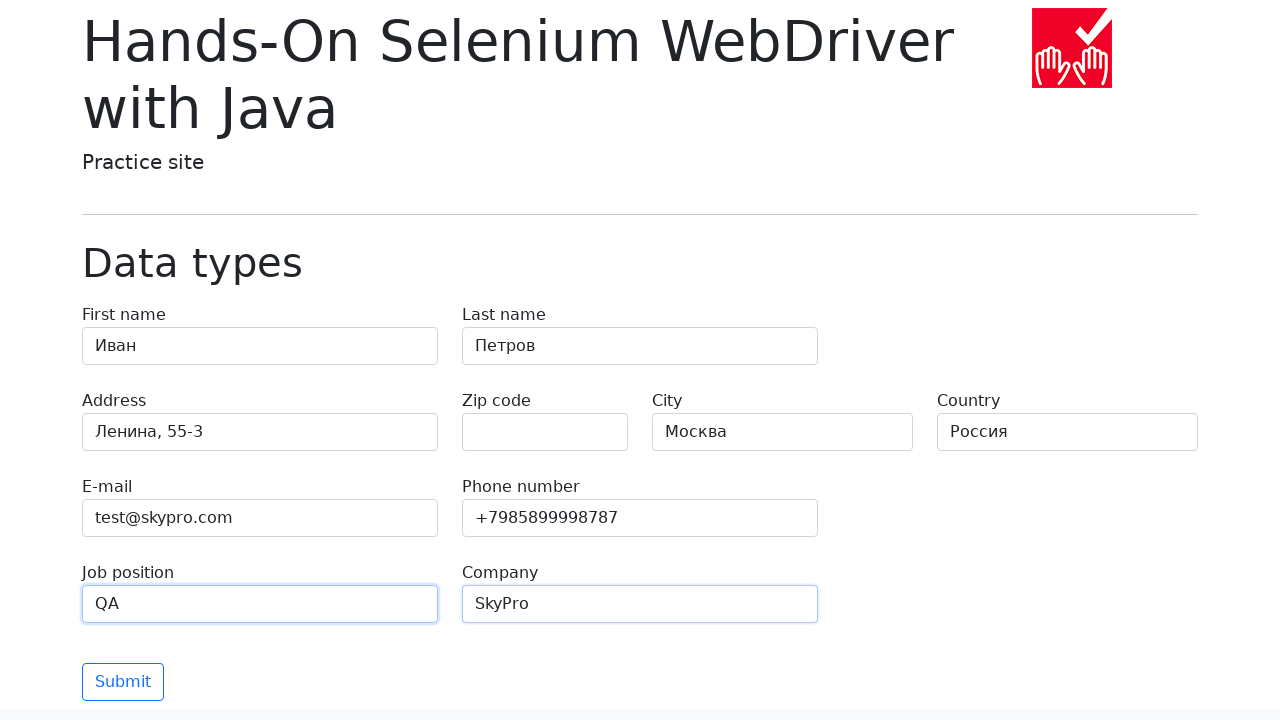

Scrolled to bottom of page to ensure submit button is visible
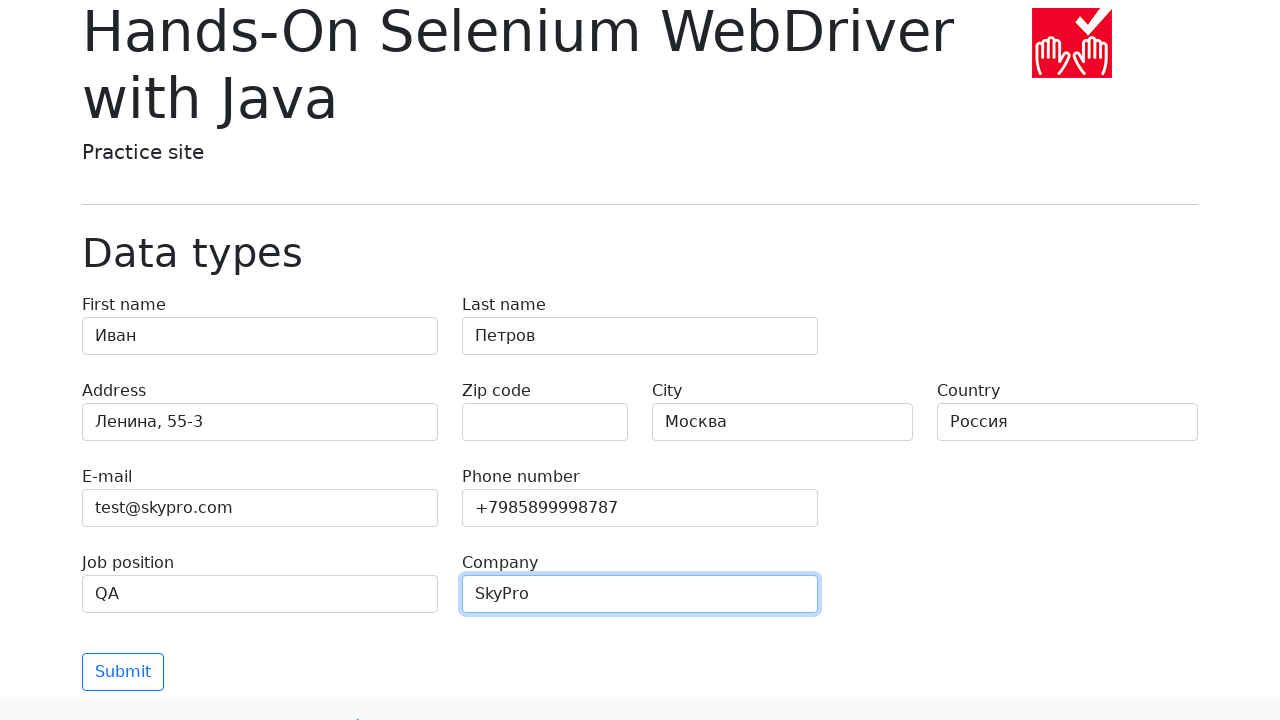

Clicked submit button to submit form at (123, 637) on .btn.btn-outline-primary
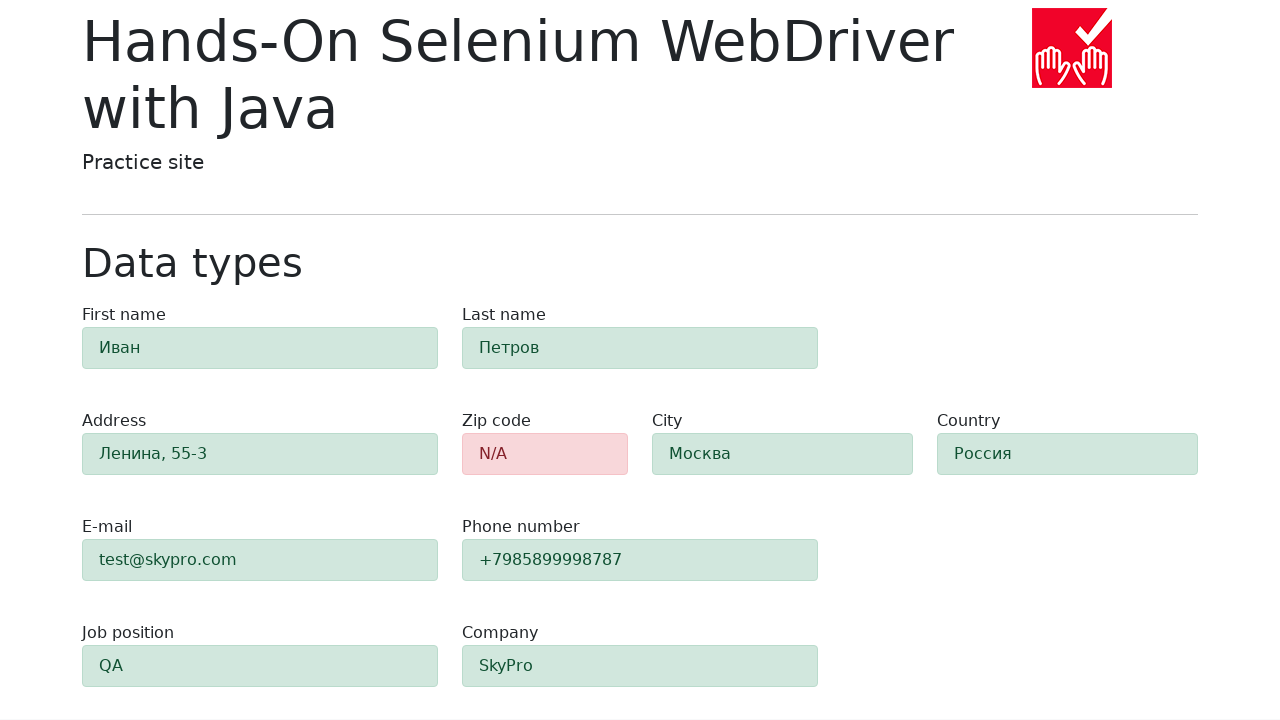

Zip code field loaded after form submission
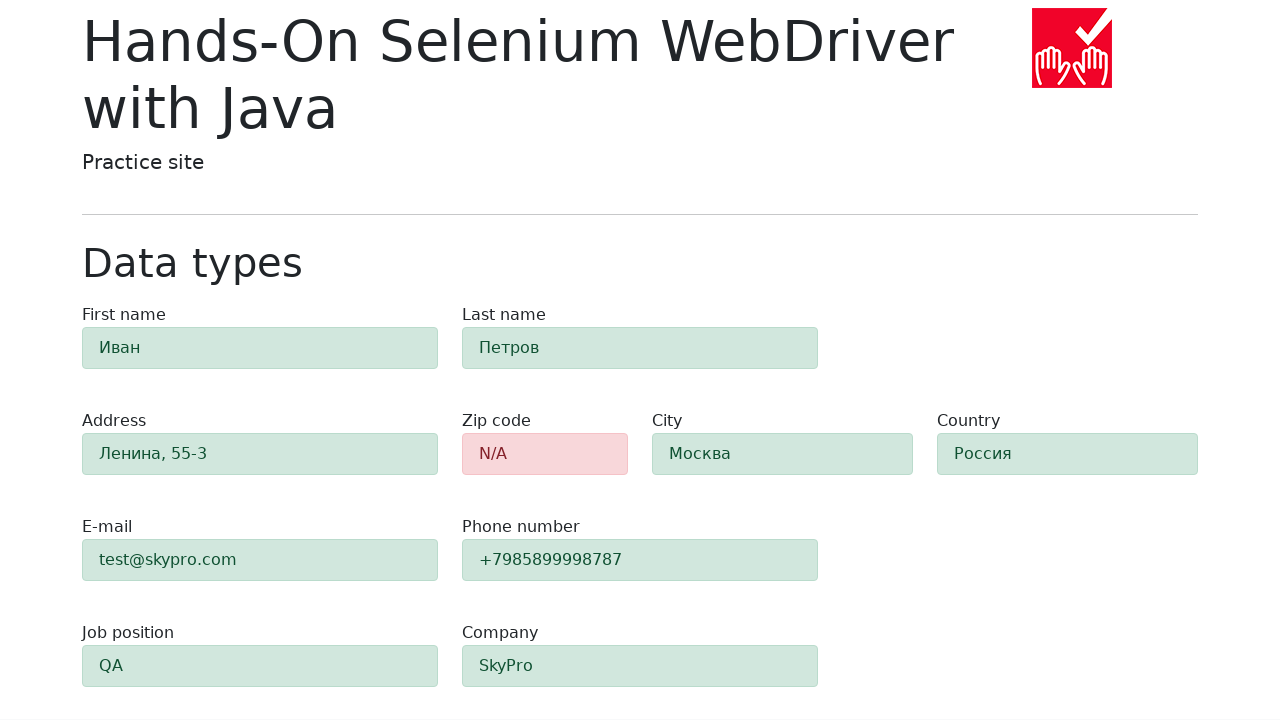

First name field loaded after form submission
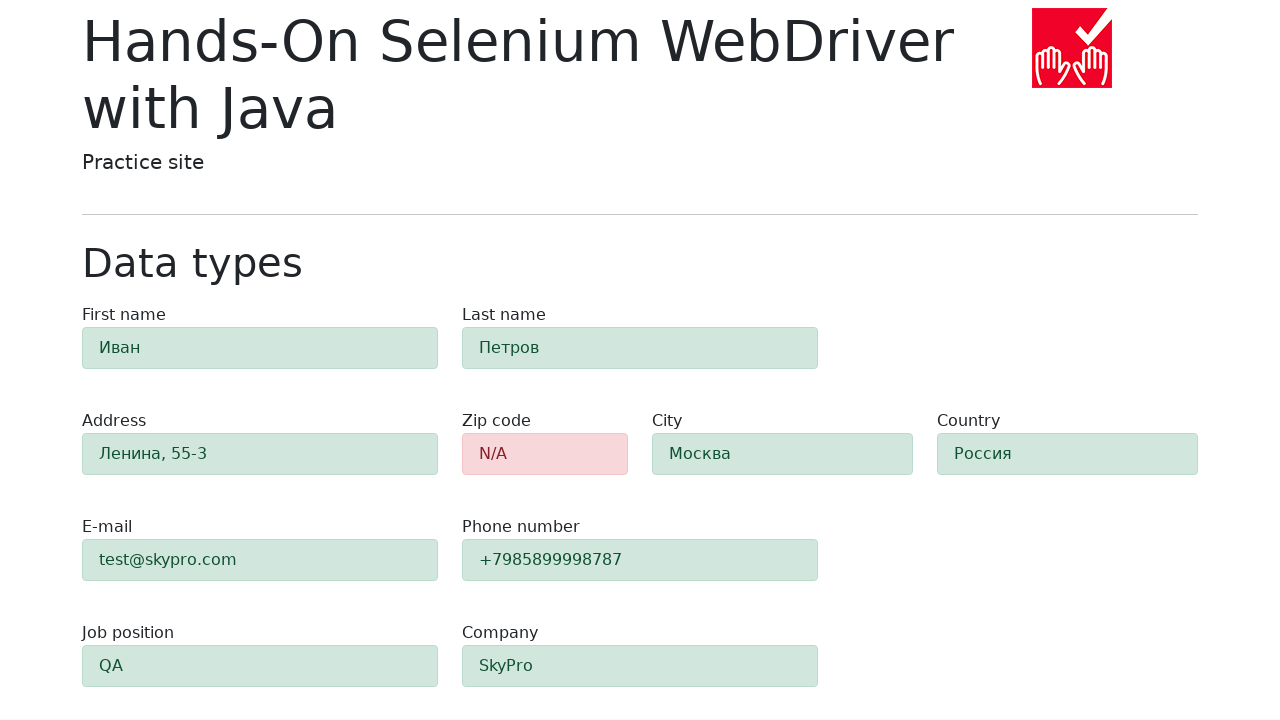

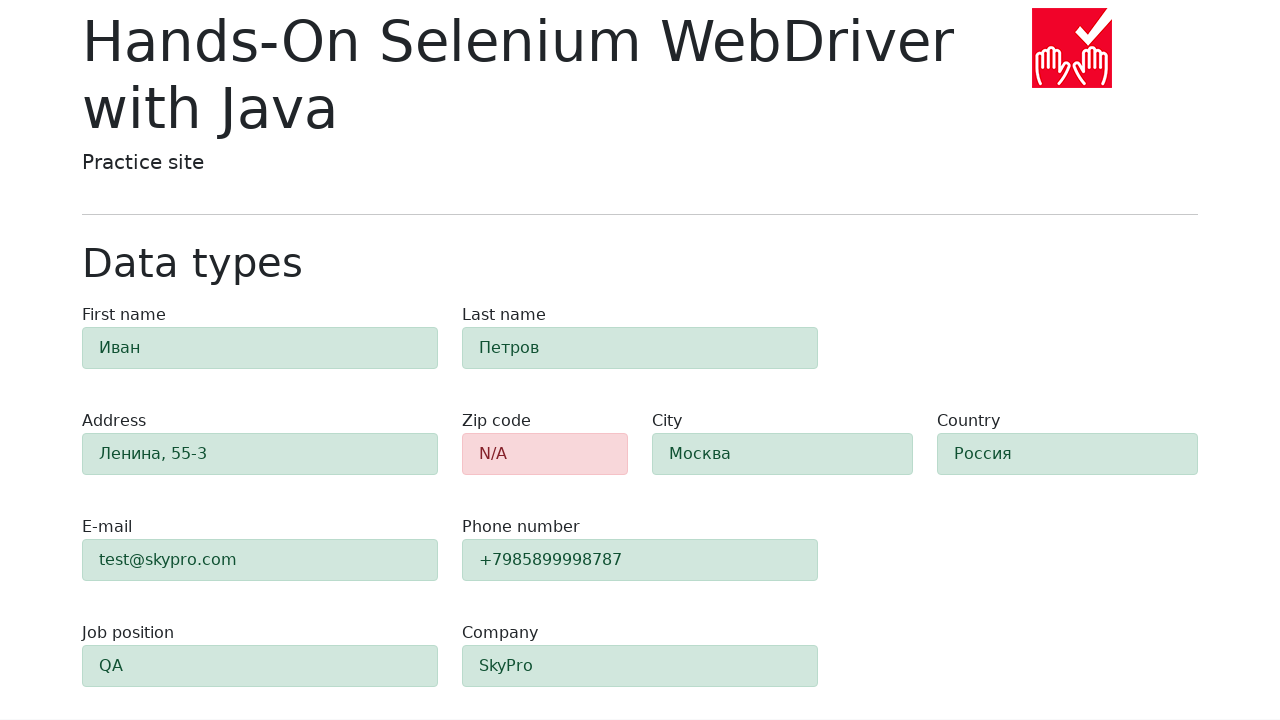